Tests double-click functionality on dropdown menu by double-clicking button and selecting menu item

Starting URL: https://bonigarcia.dev/selenium-webdriver-java/dropdown-menu.html

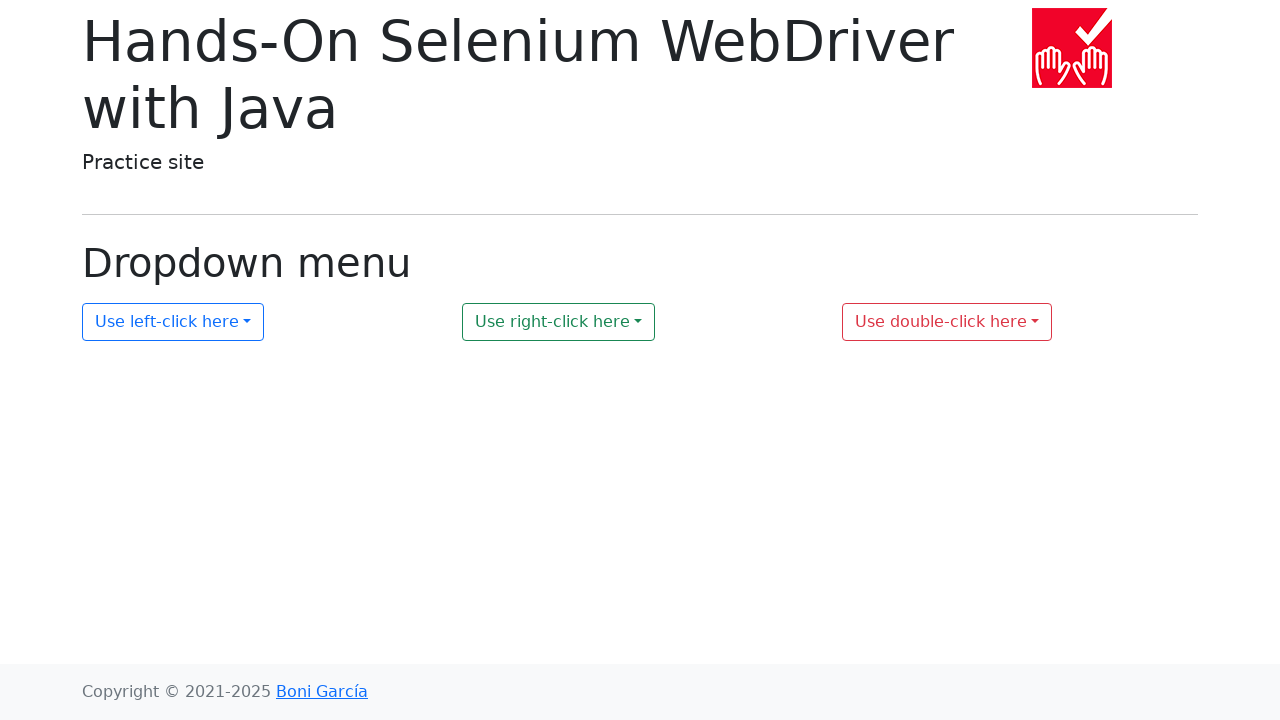

Double-clicked the 'Use double-click here' button to open dropdown menu at (947, 322) on internal:role=button[name="Use double-click here"i]
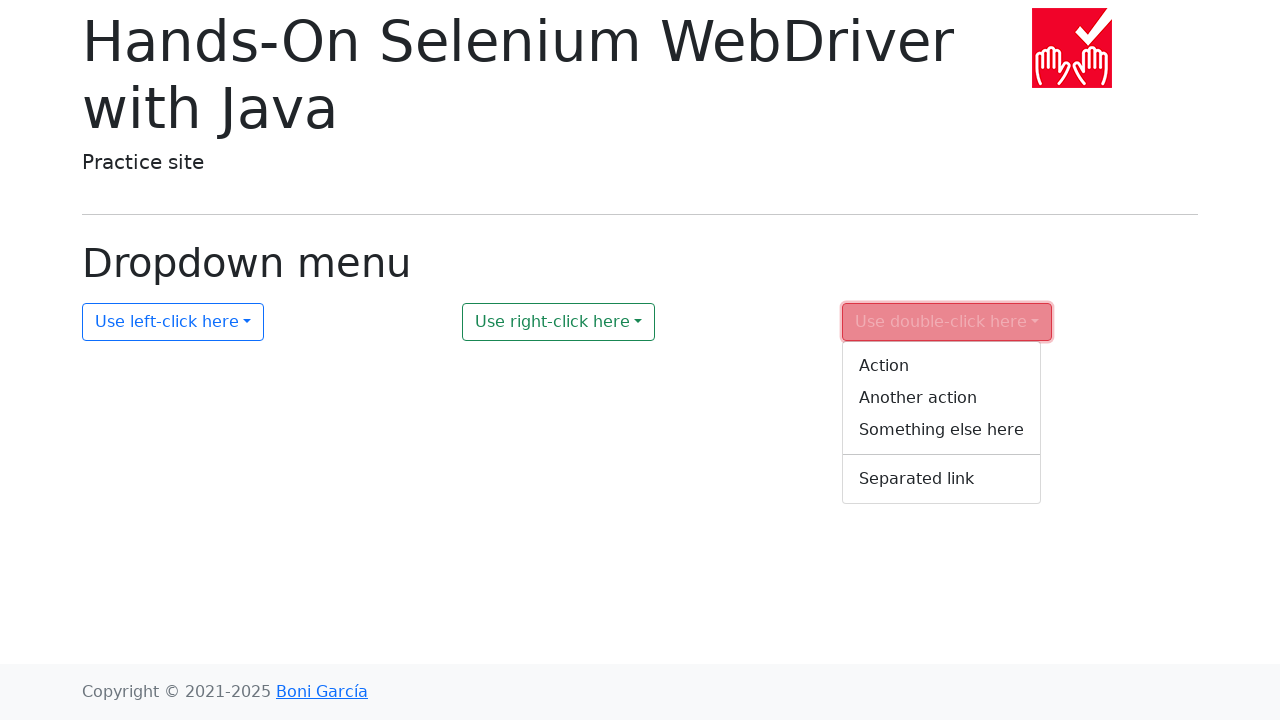

Clicked 'Another action' menu item at (942, 398) on internal:role=link[name="Another action"i]
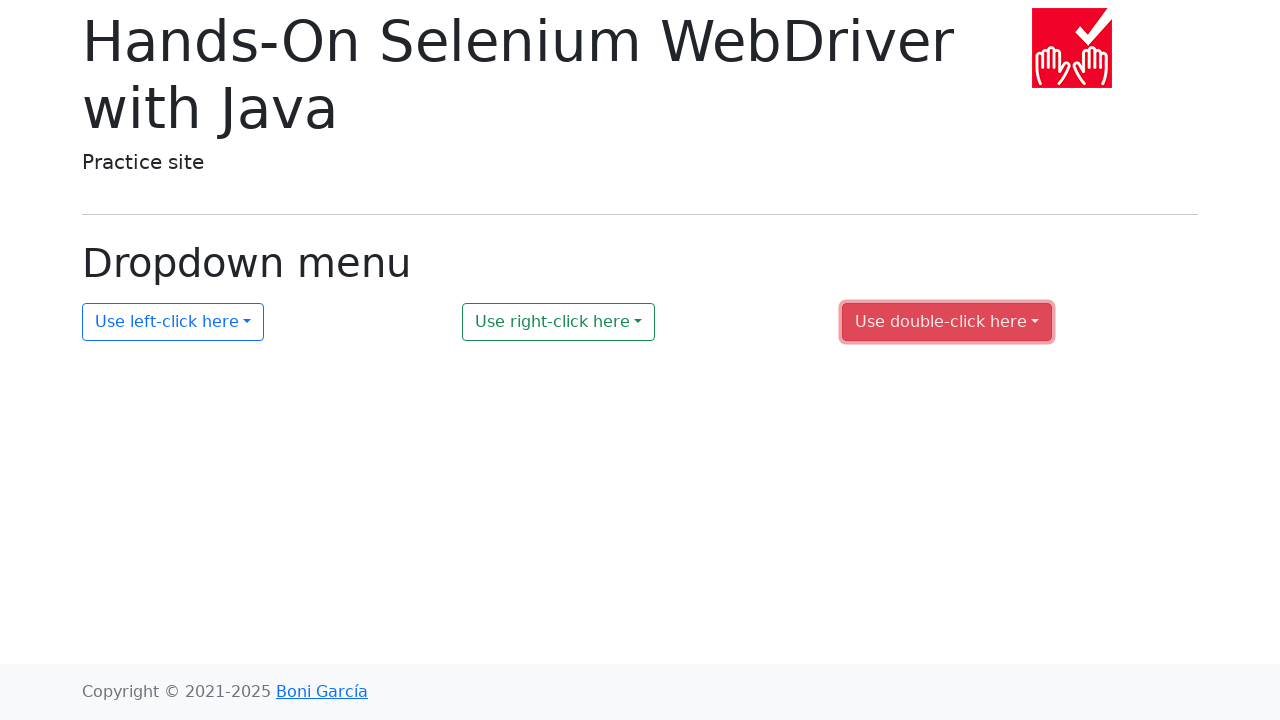

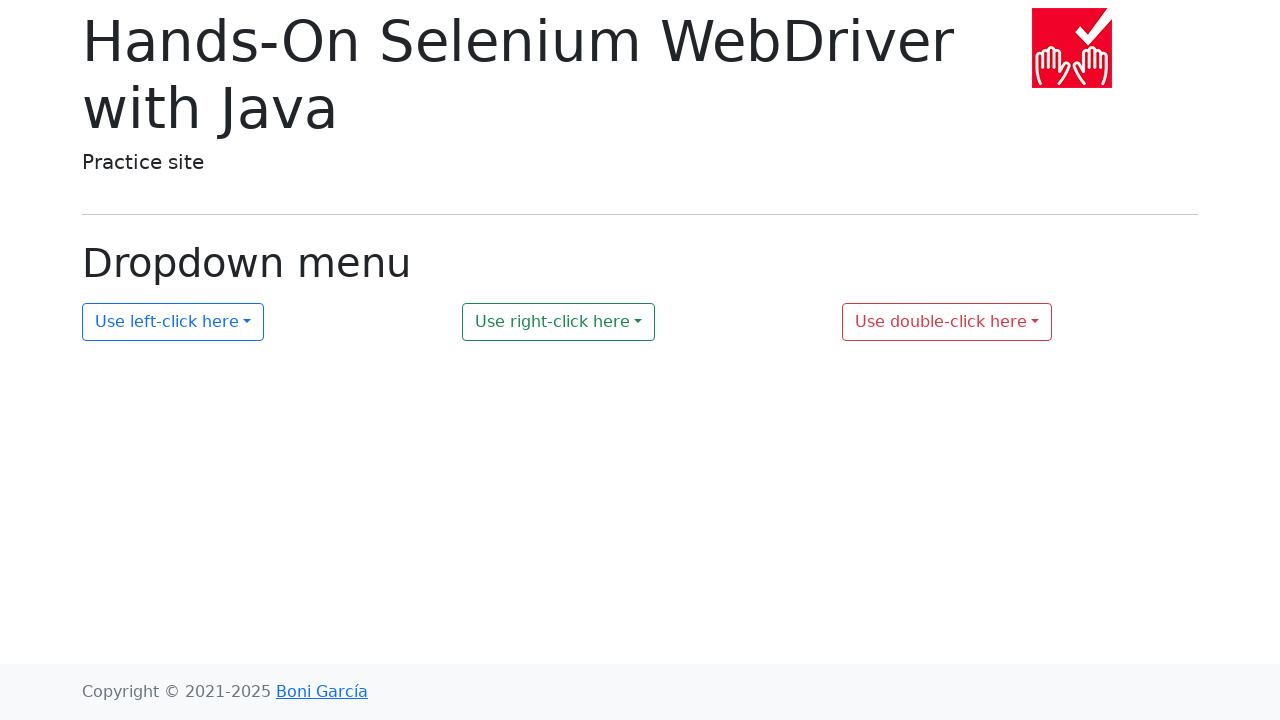